Tests drag and drop functionality on jQuery UI demo page by dragging an element and dropping it onto a target element

Starting URL: https://jqueryui.com/droppable/

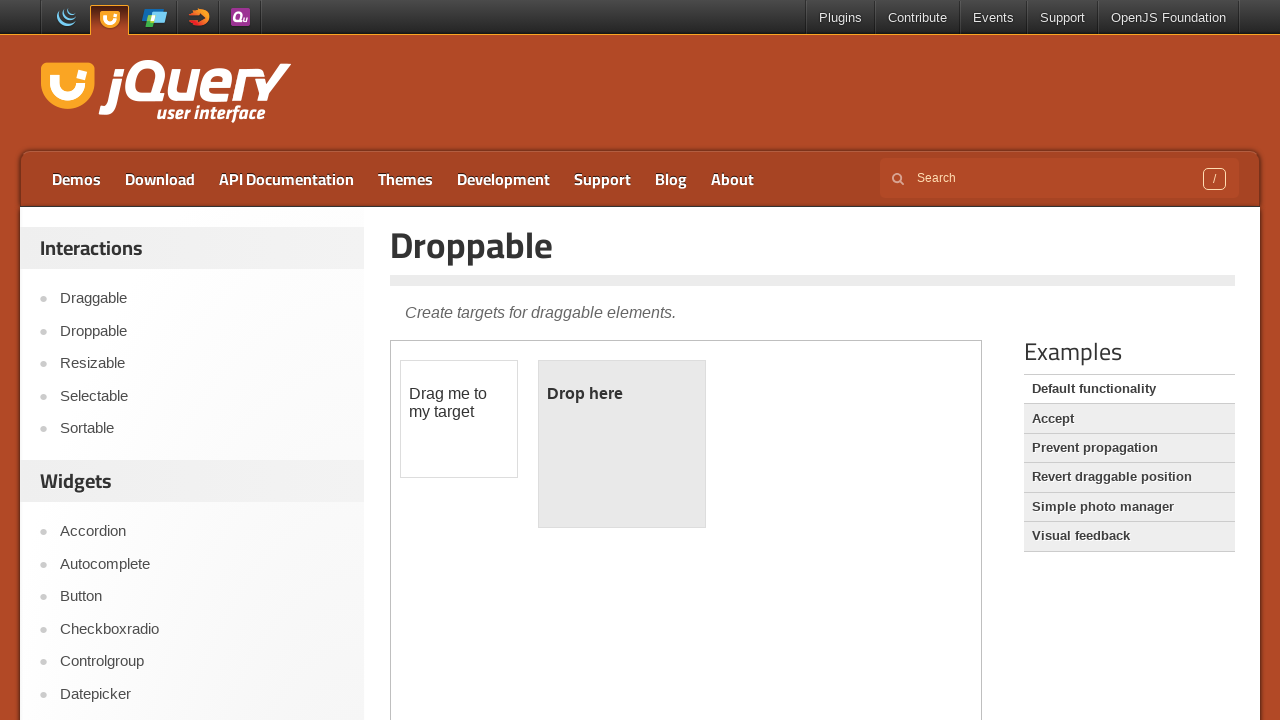

Located the first iframe containing the drag and drop demo
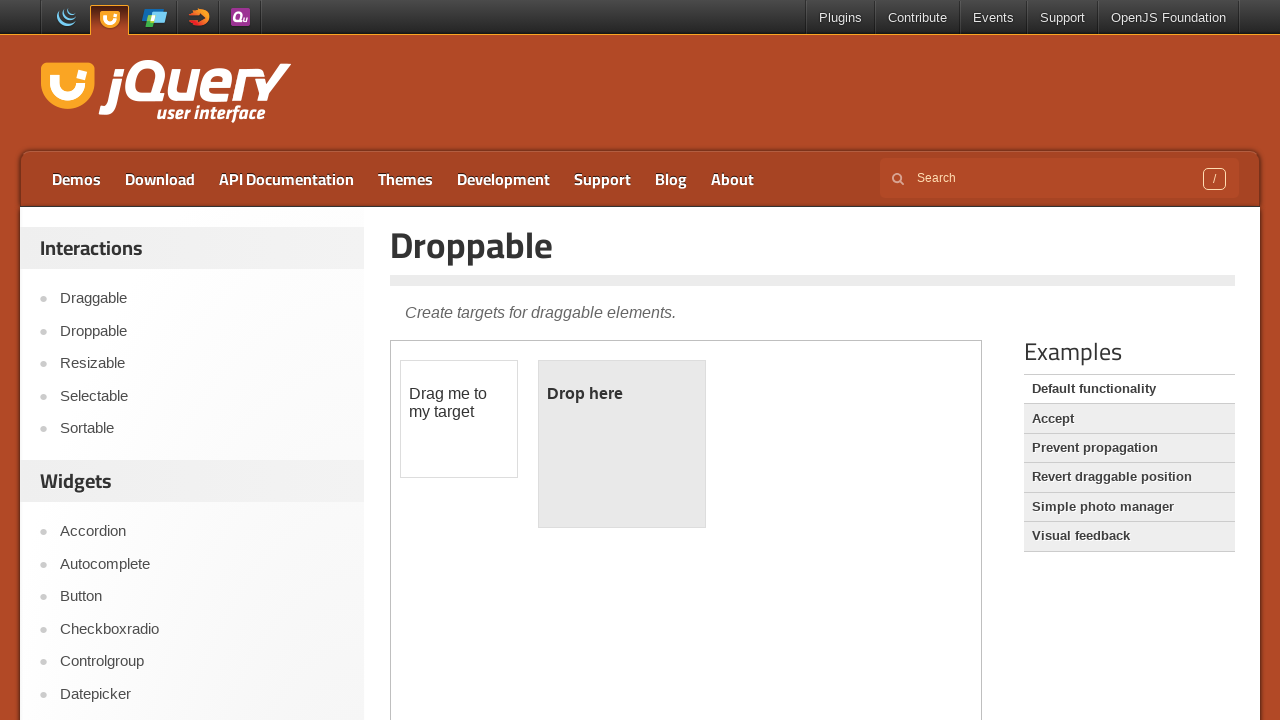

Located the draggable element
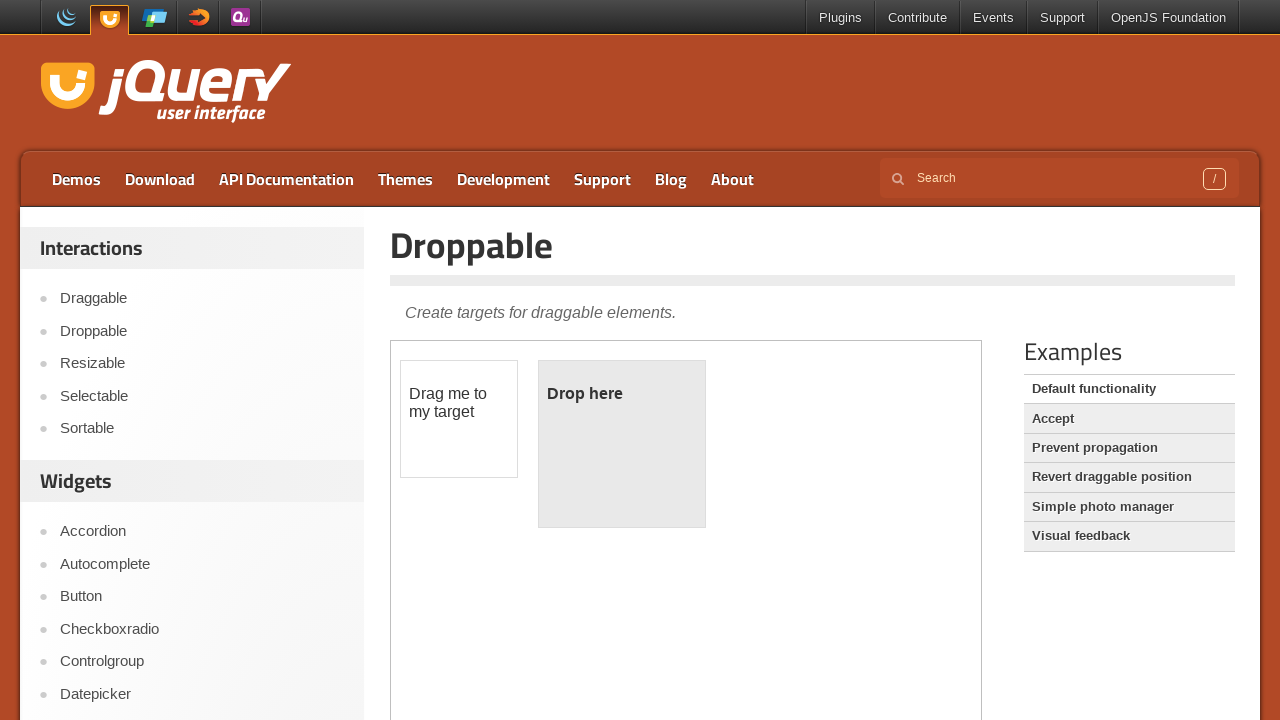

Located the droppable target element
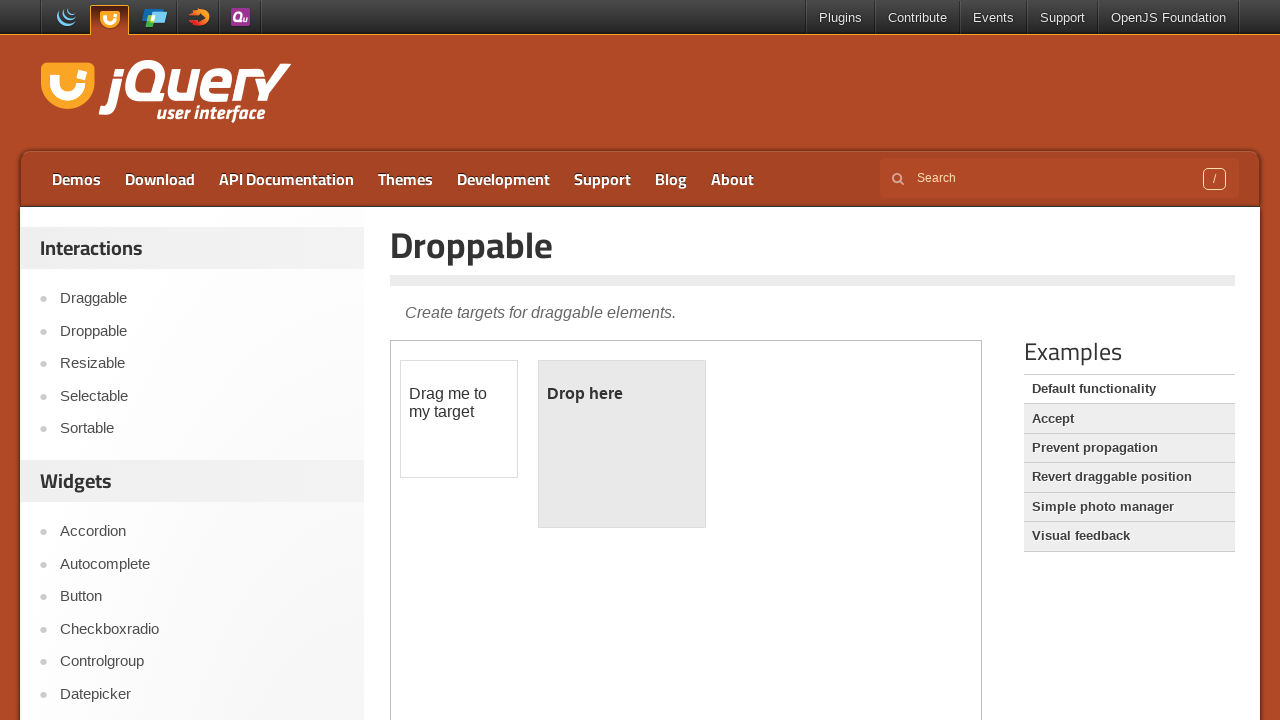

Dragged the draggable element onto the droppable target element at (622, 444)
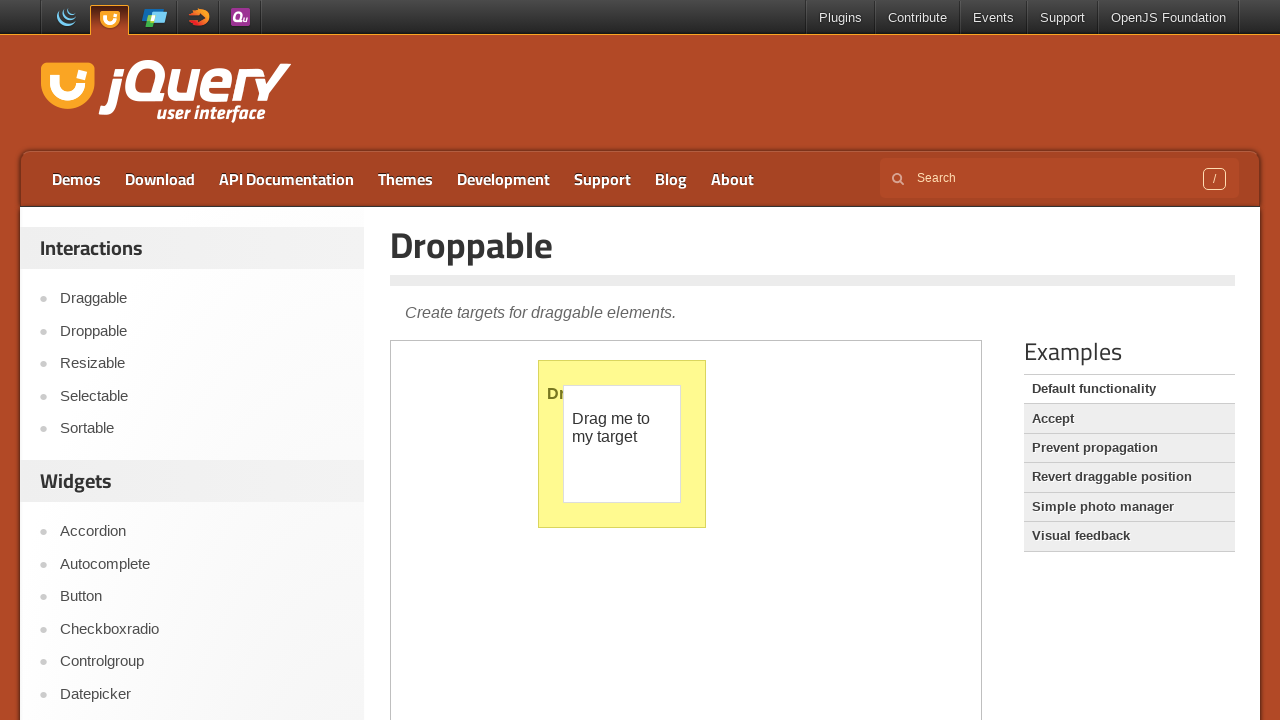

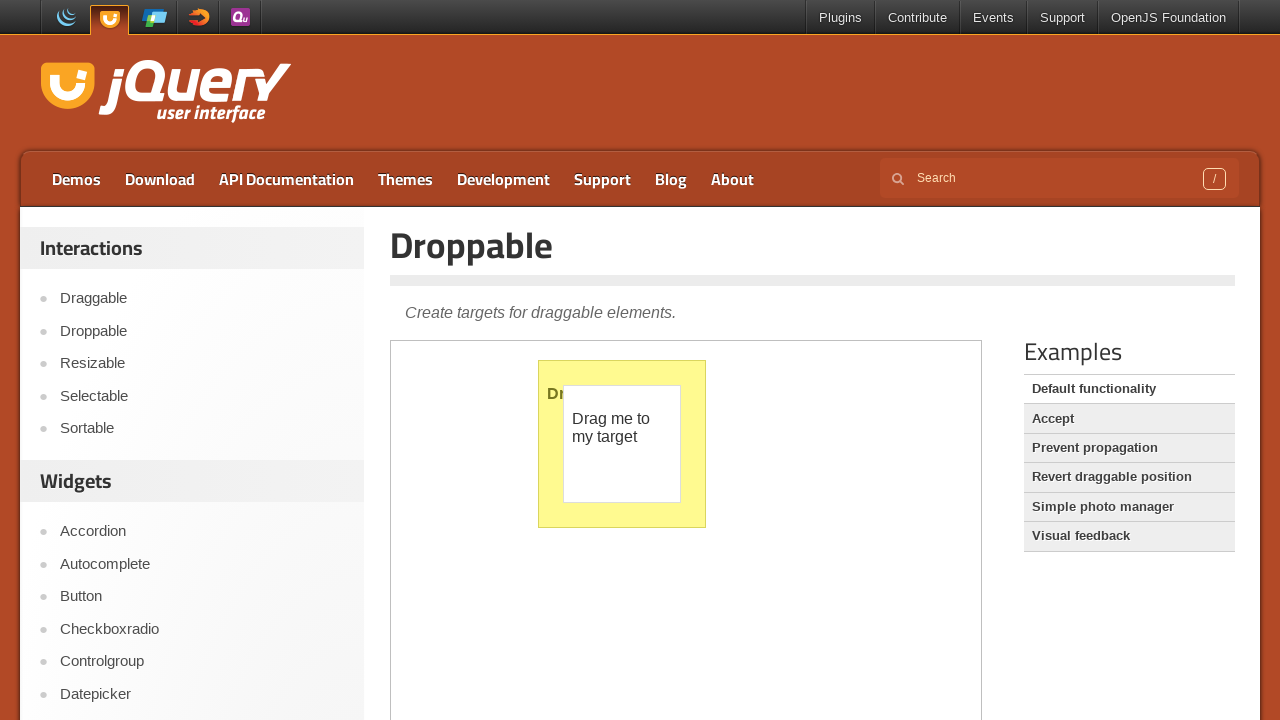